Tests various button interactions on Leafground demo site including clicking a button to navigate, going back, and verifying button properties like enabled status, position, color, and dimensions.

Starting URL: https://leafground.com/button.xhtml

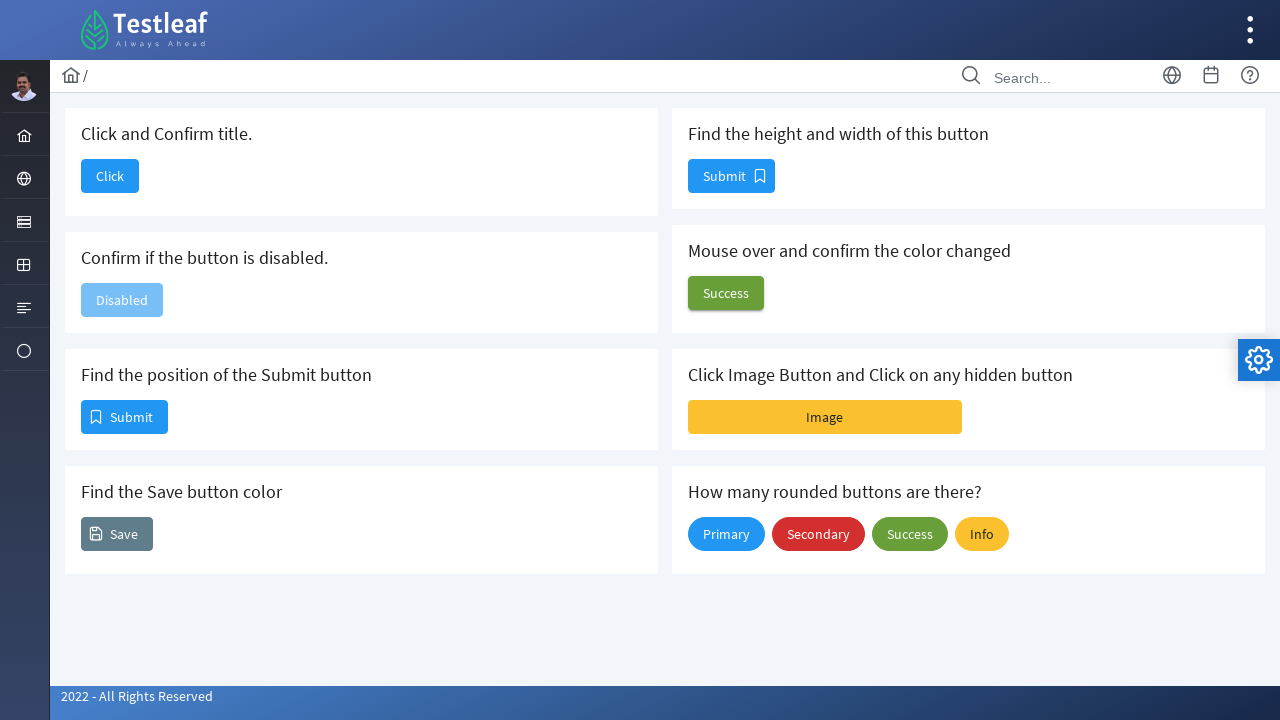

Waited for page to load - DOM content loaded
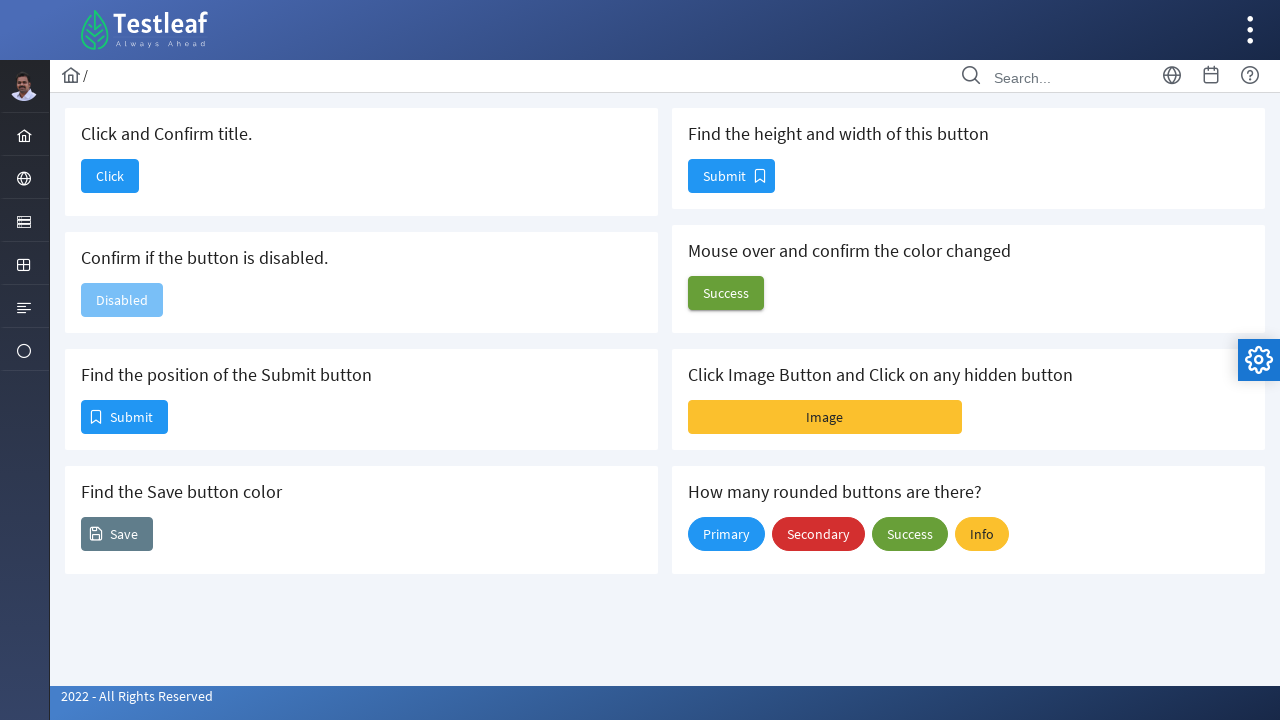

Clicked the 'Click and Confirm title' button at (110, 176) on #j_idt88\:j_idt90
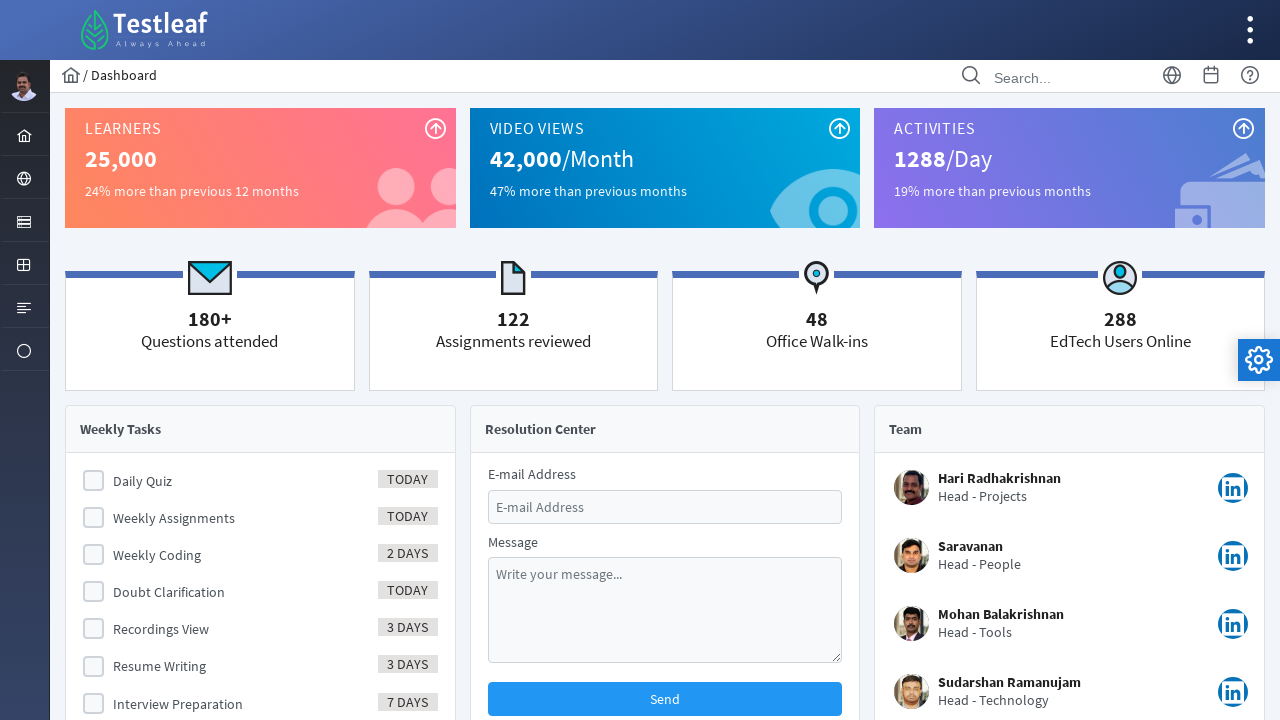

Waited for page to load after button click
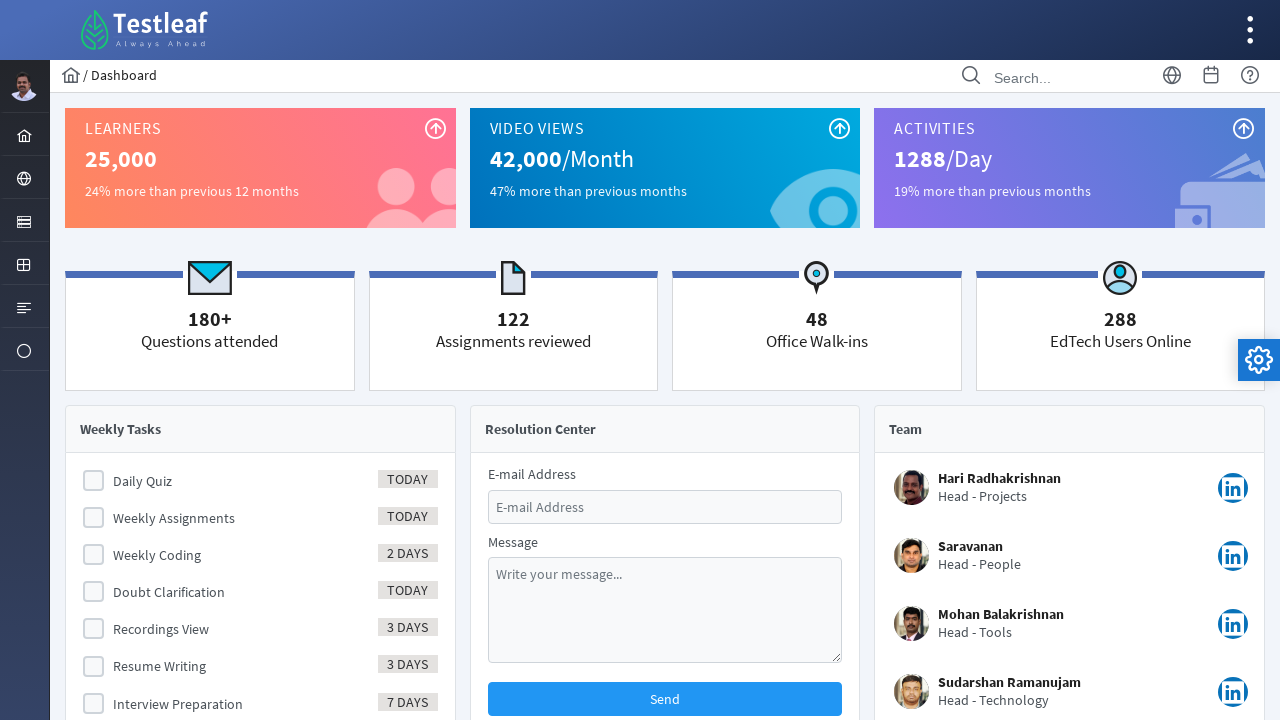

Retrieved page title: Dashboard
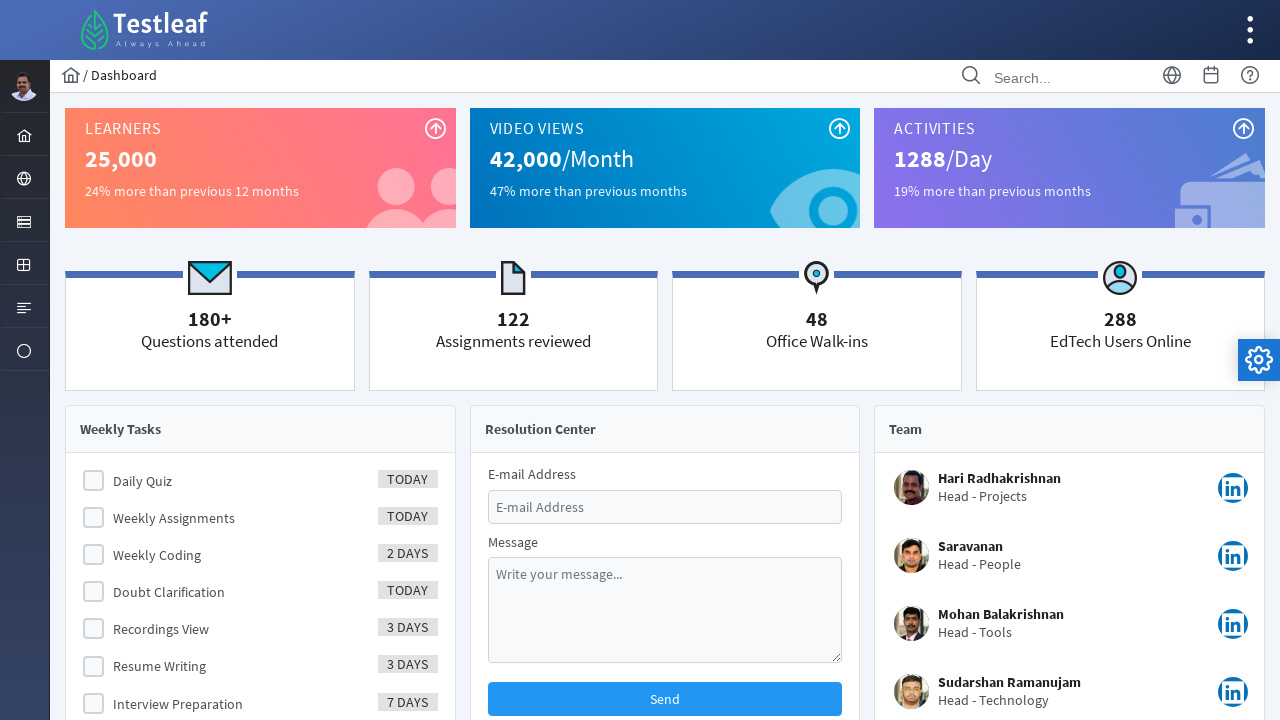

Navigated back to the button page
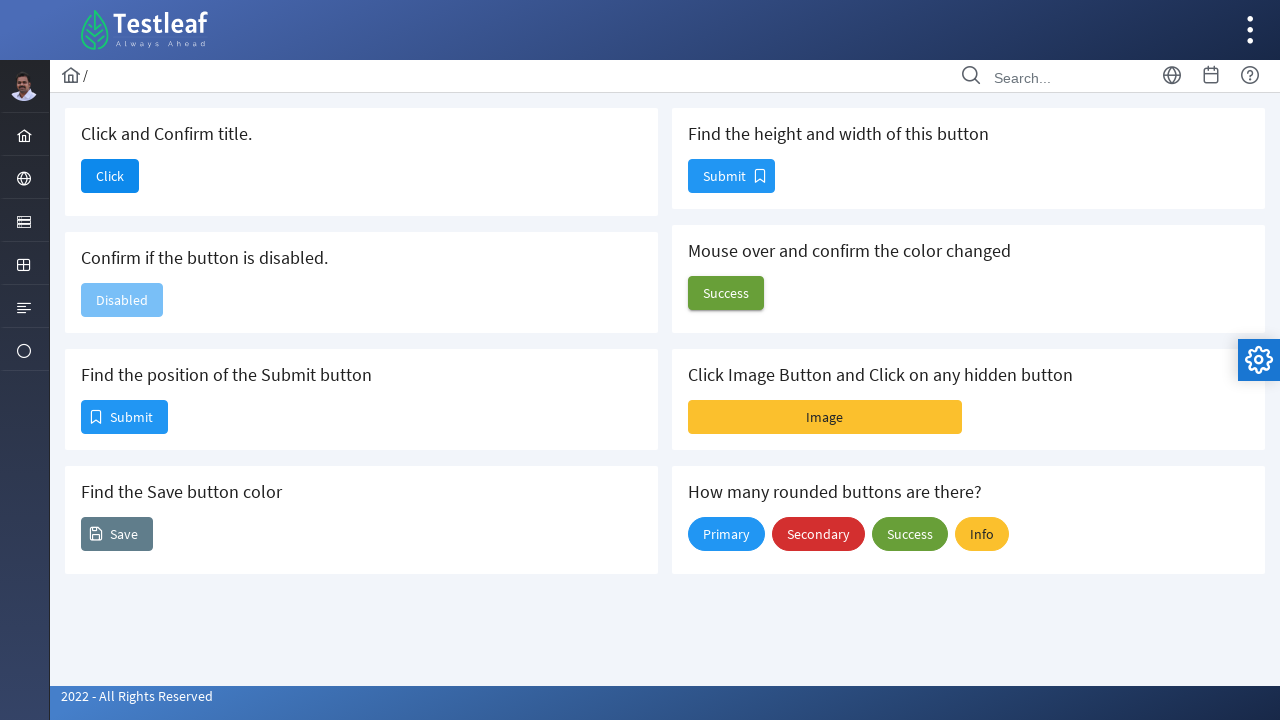

Waited for page to load after navigation
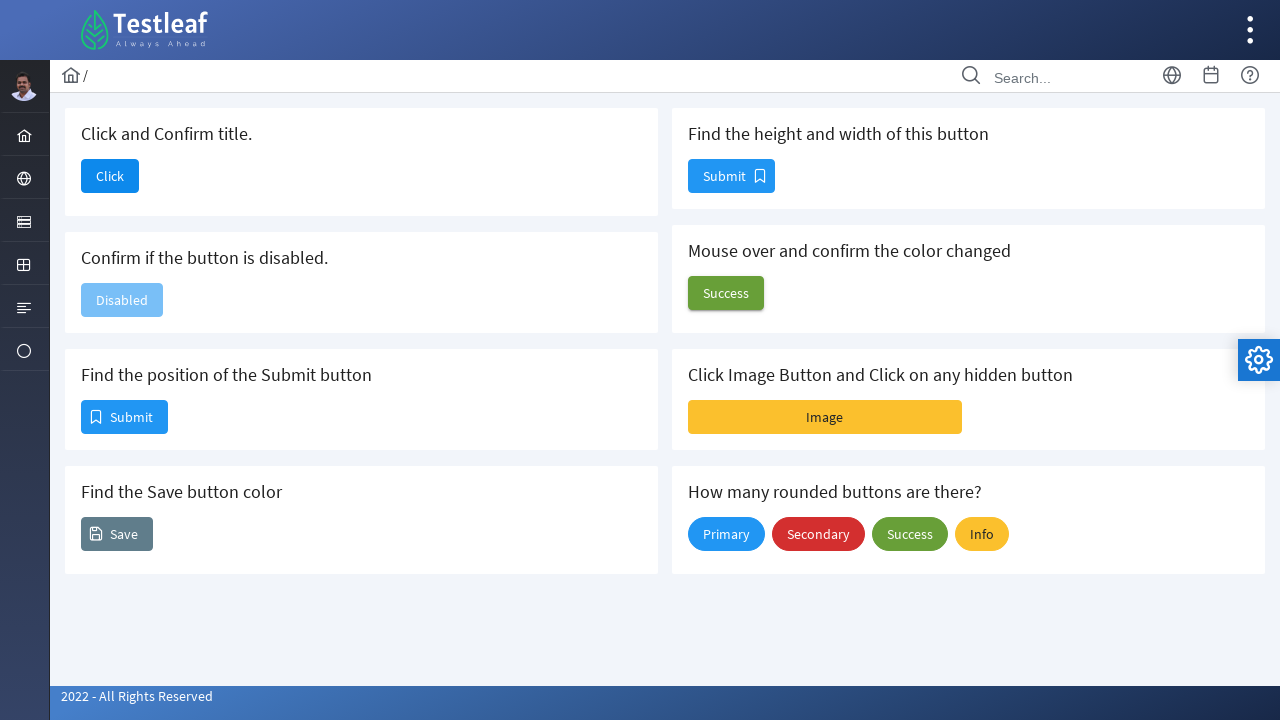

Checked button enabled status: True
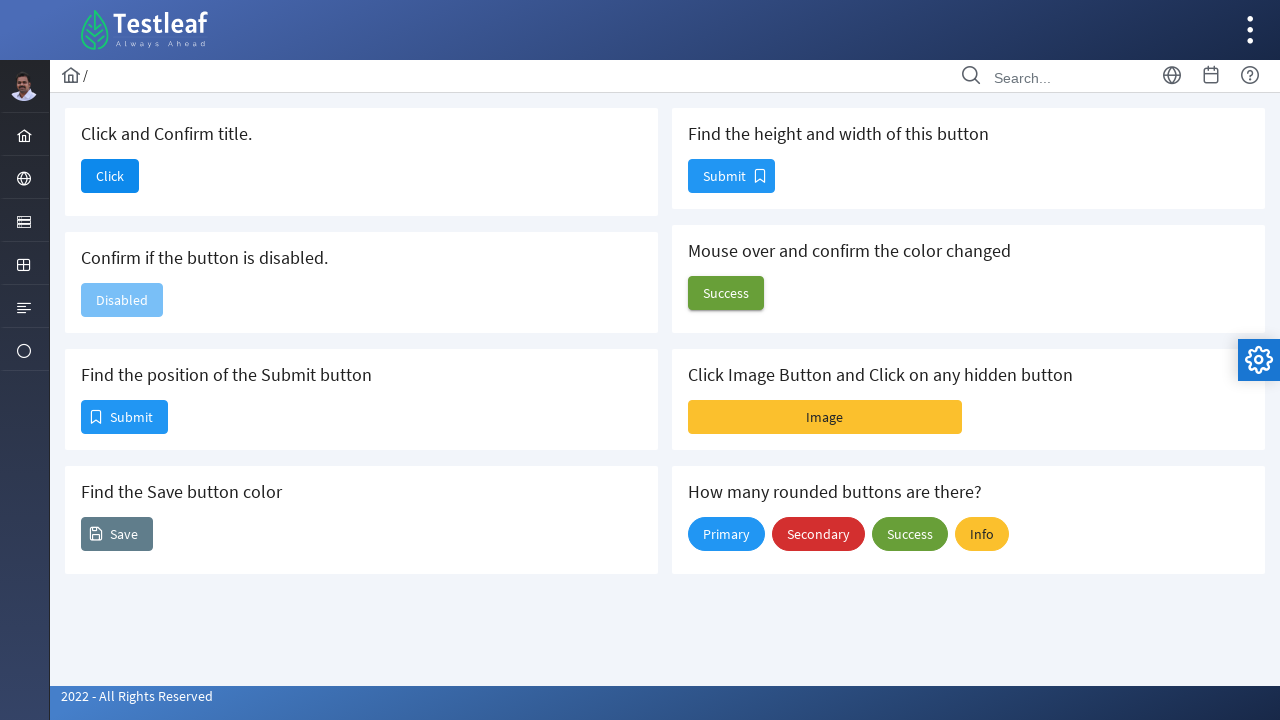

Located the first Submit button
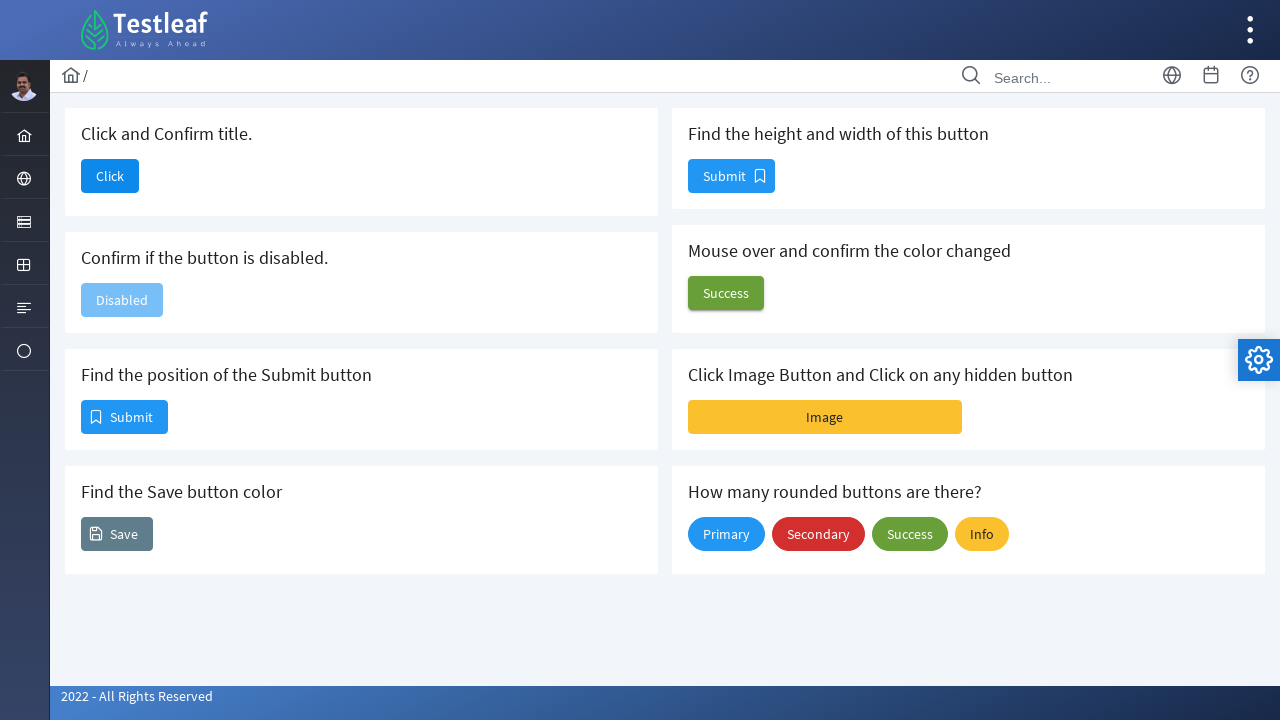

Retrieved bounding box of Submit button: x=82, y=401
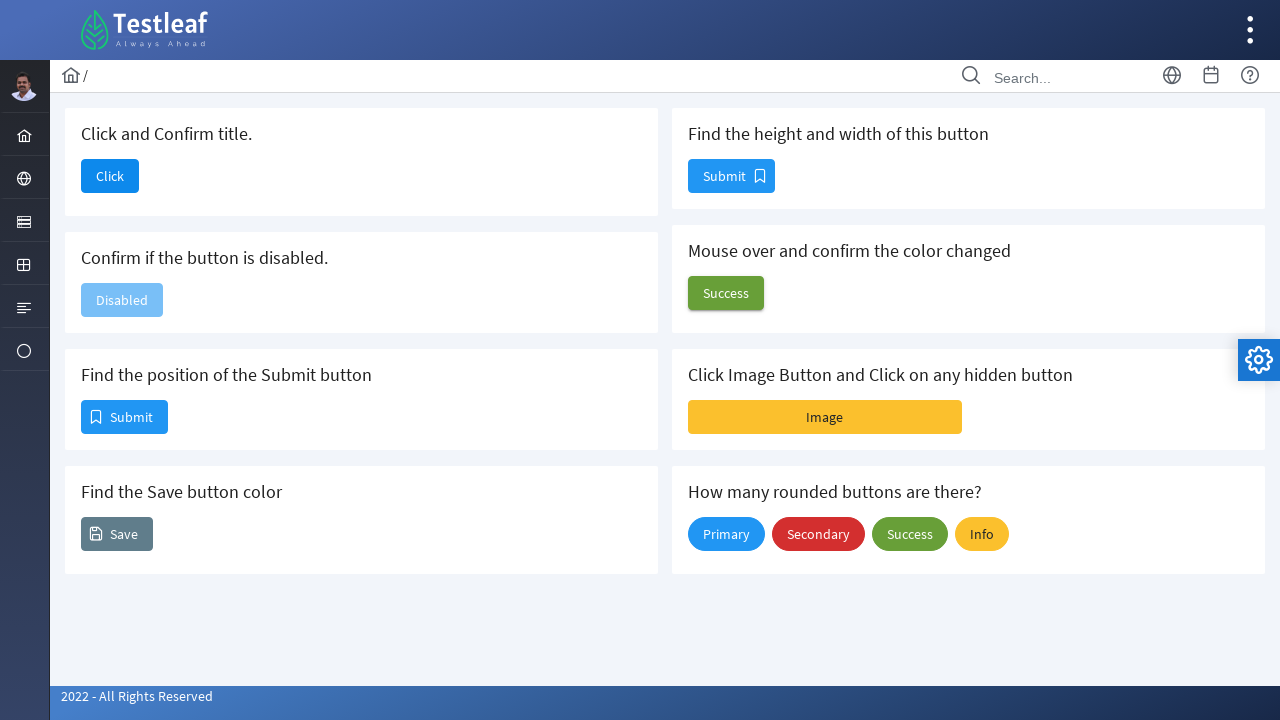

Located the Save button
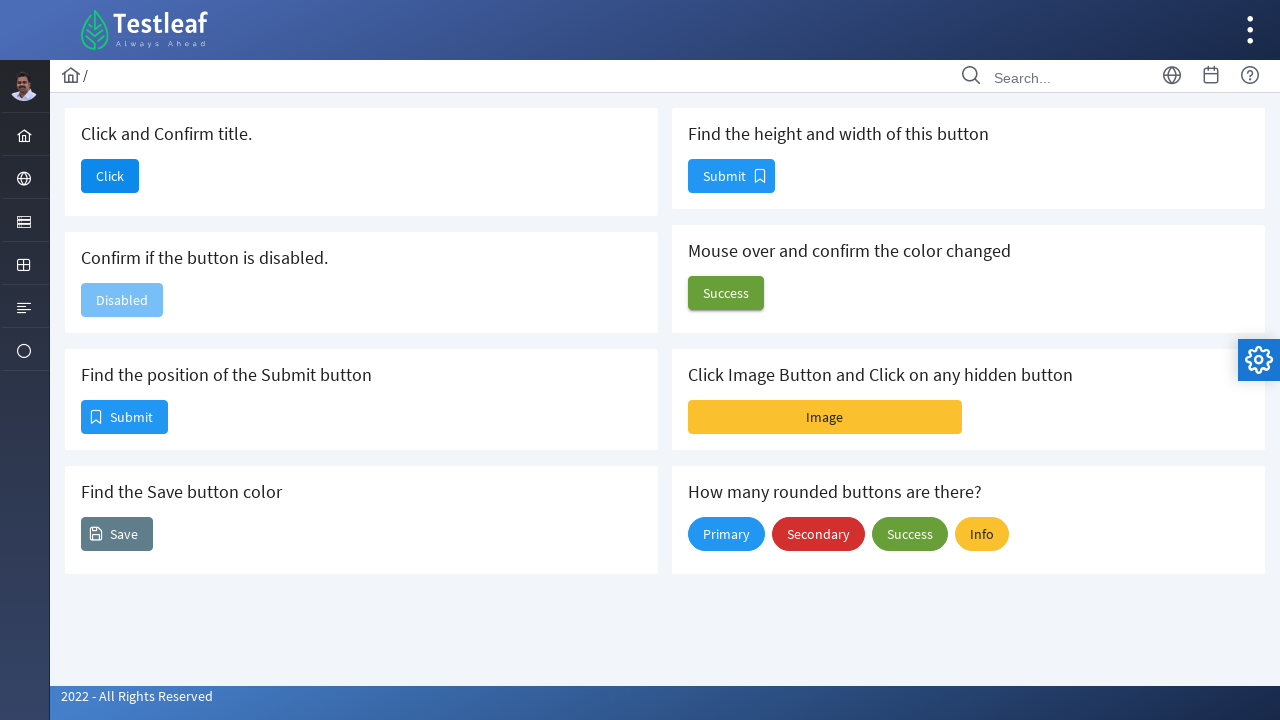

Retrieved computed color of Save button: rgb(255, 255, 255)
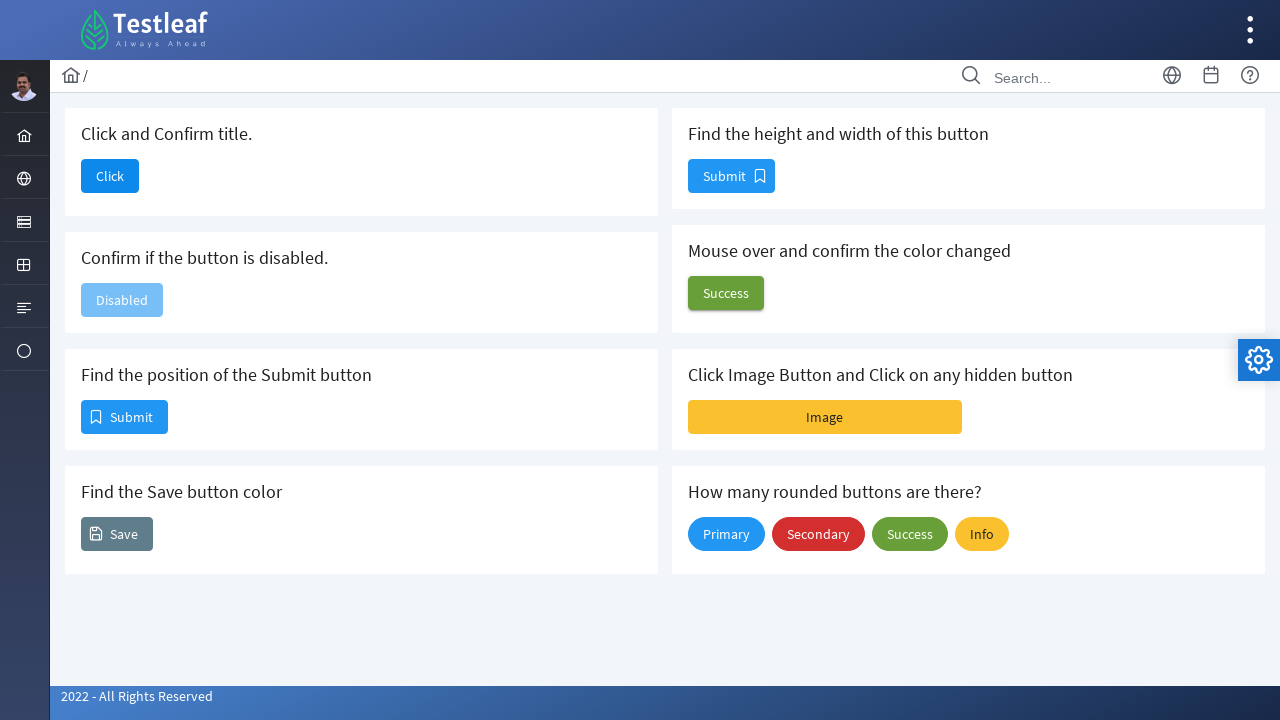

Located the second Submit button
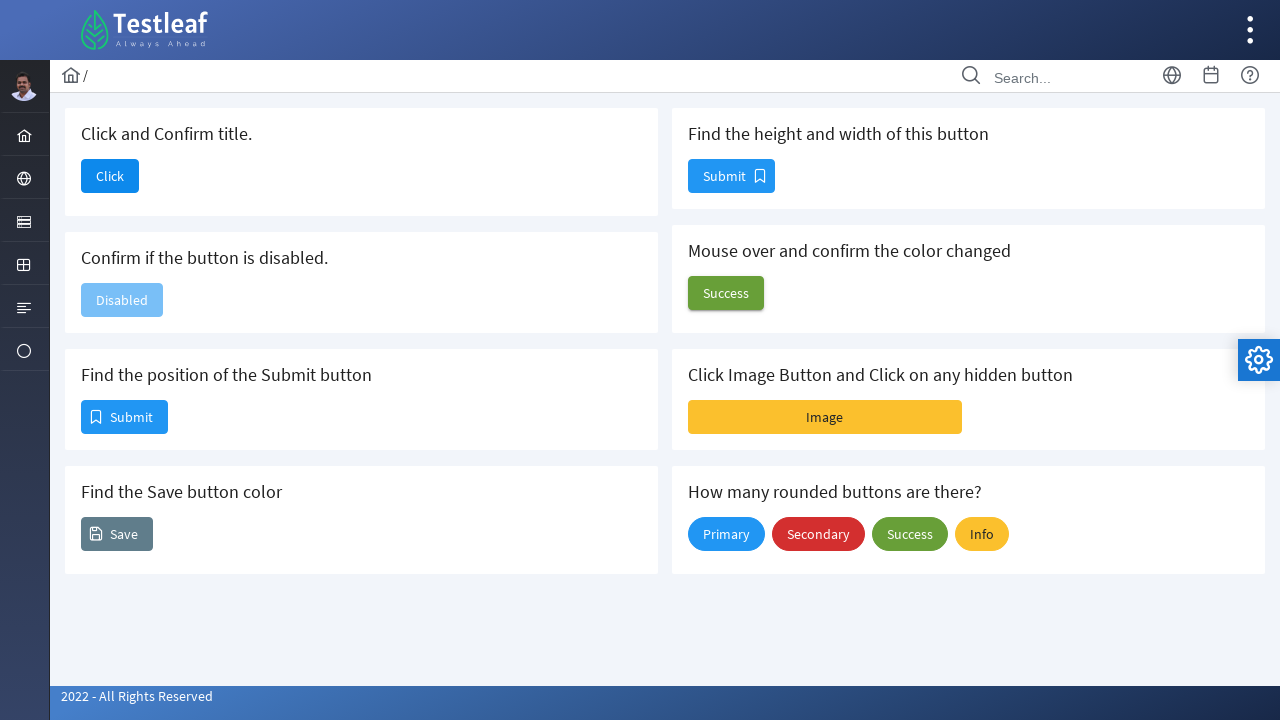

Retrieved bounding box of second Submit button: width=85, height=32
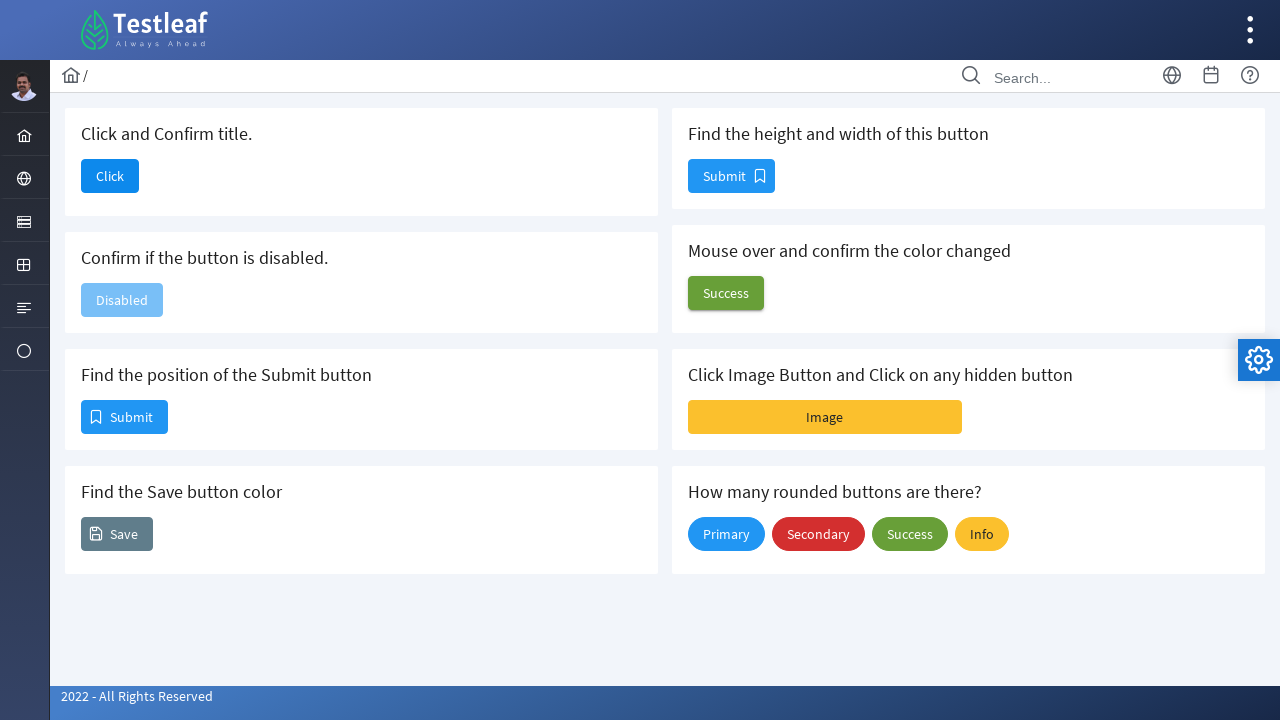

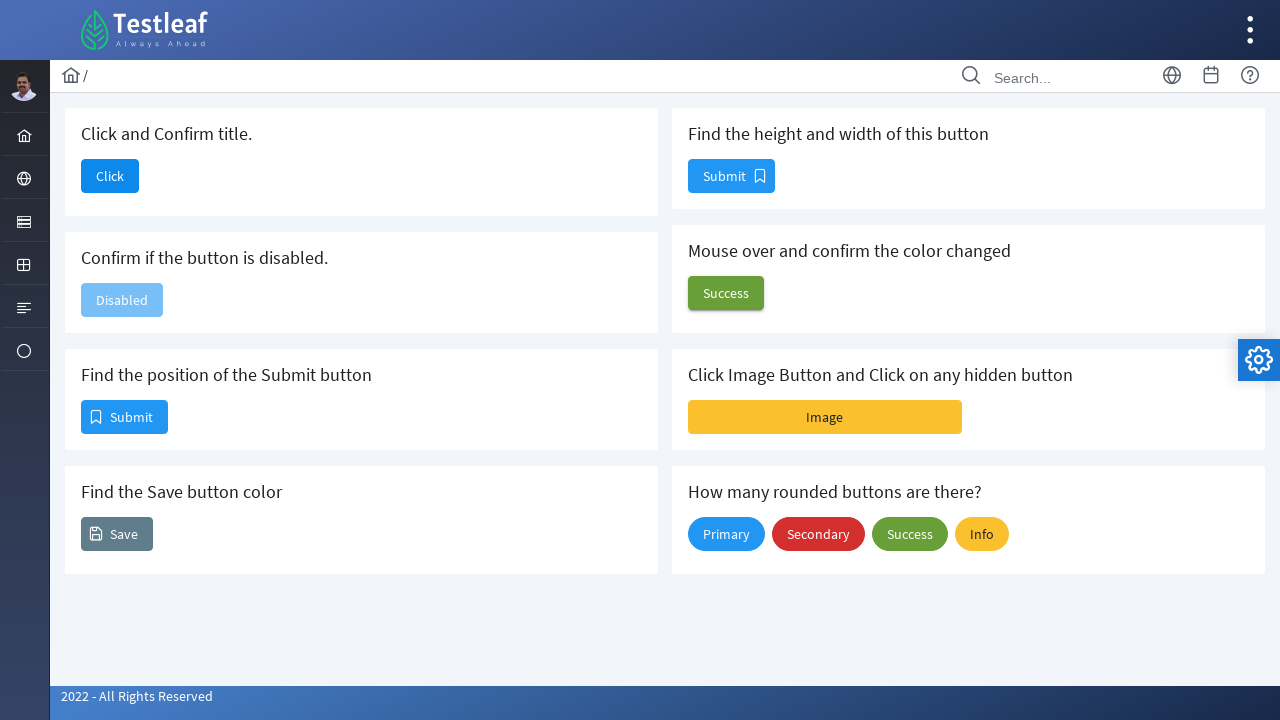